Tests adding a new record to a web table by clicking the add button, filling out a registration form with personal details, and submitting it

Starting URL: https://demoqa.com/webtables

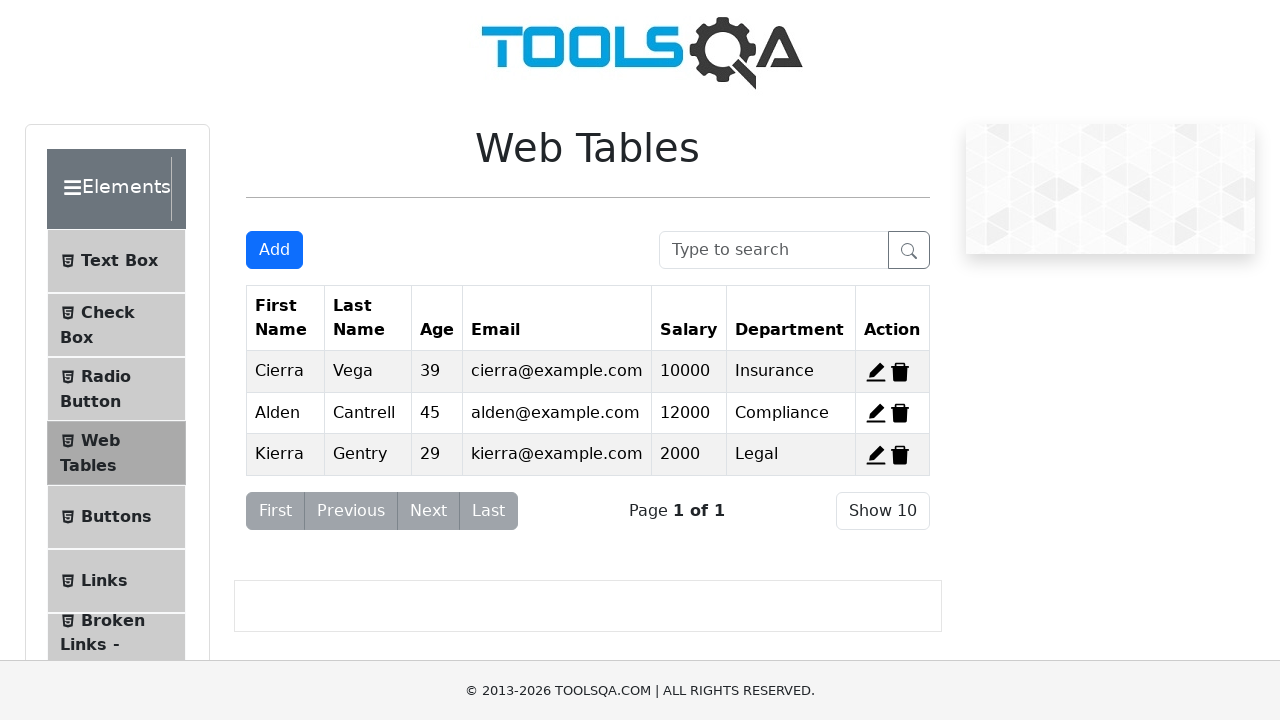

Clicked Add button to open registration form at (274, 250) on #addNewRecordButton
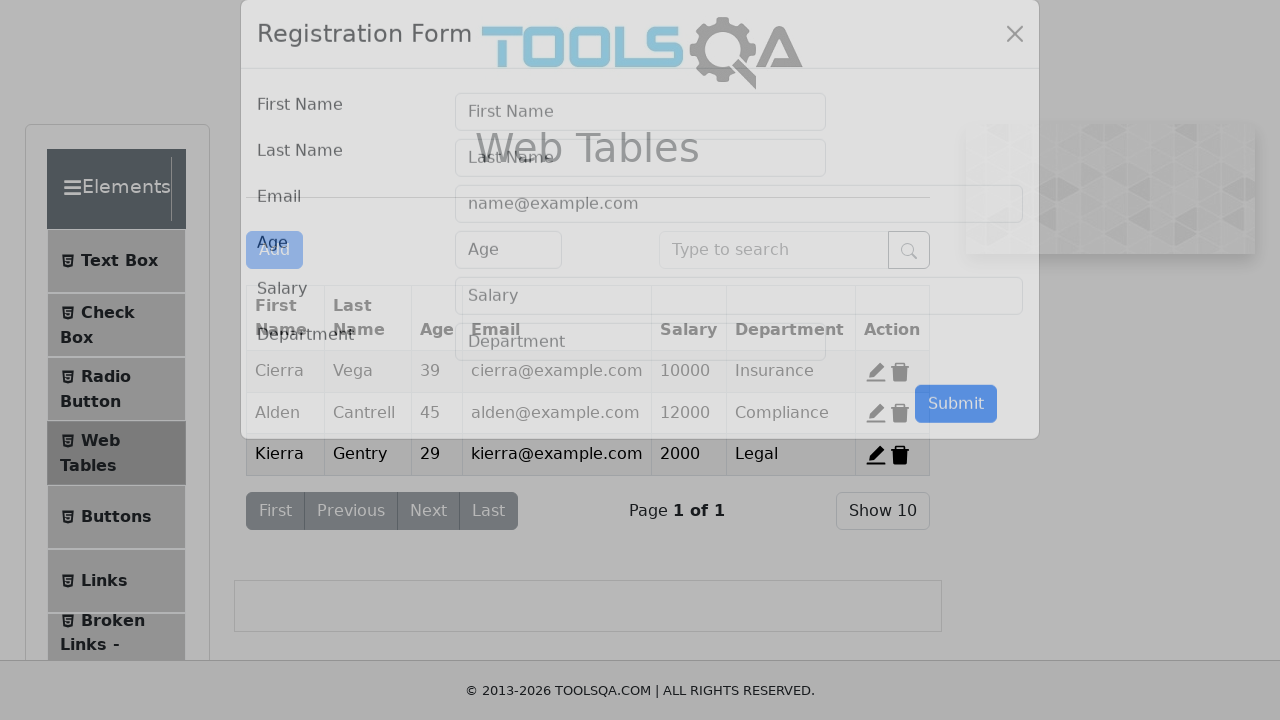

Filled first name field with 'Naili' on #firstName
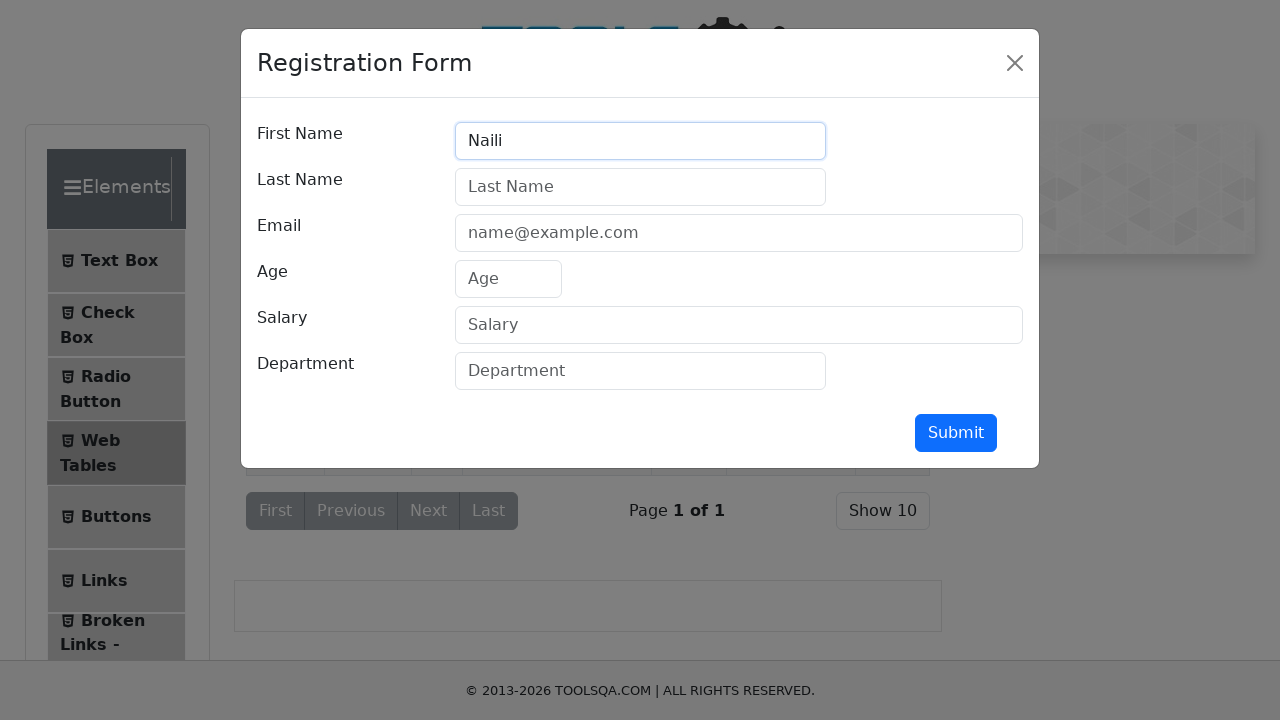

Filled last name field with 'Ulya' on #lastName
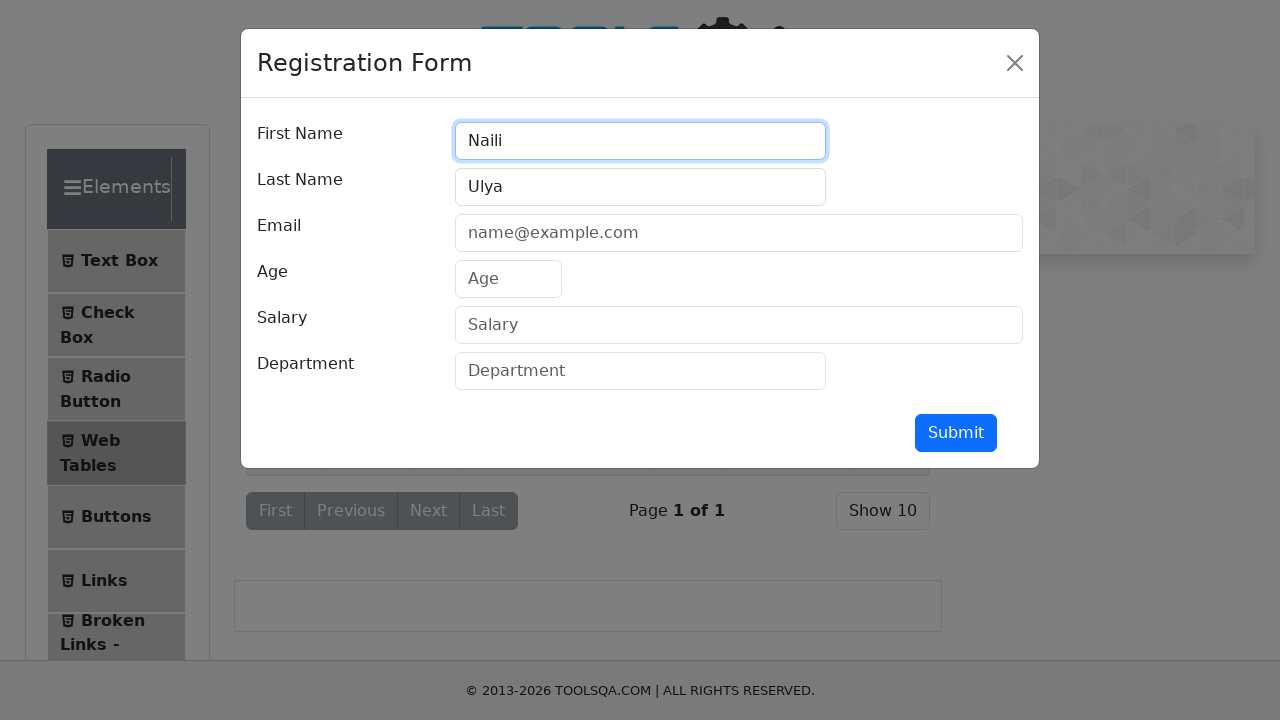

Filled email field with 'naili@sqa.com' on #userEmail
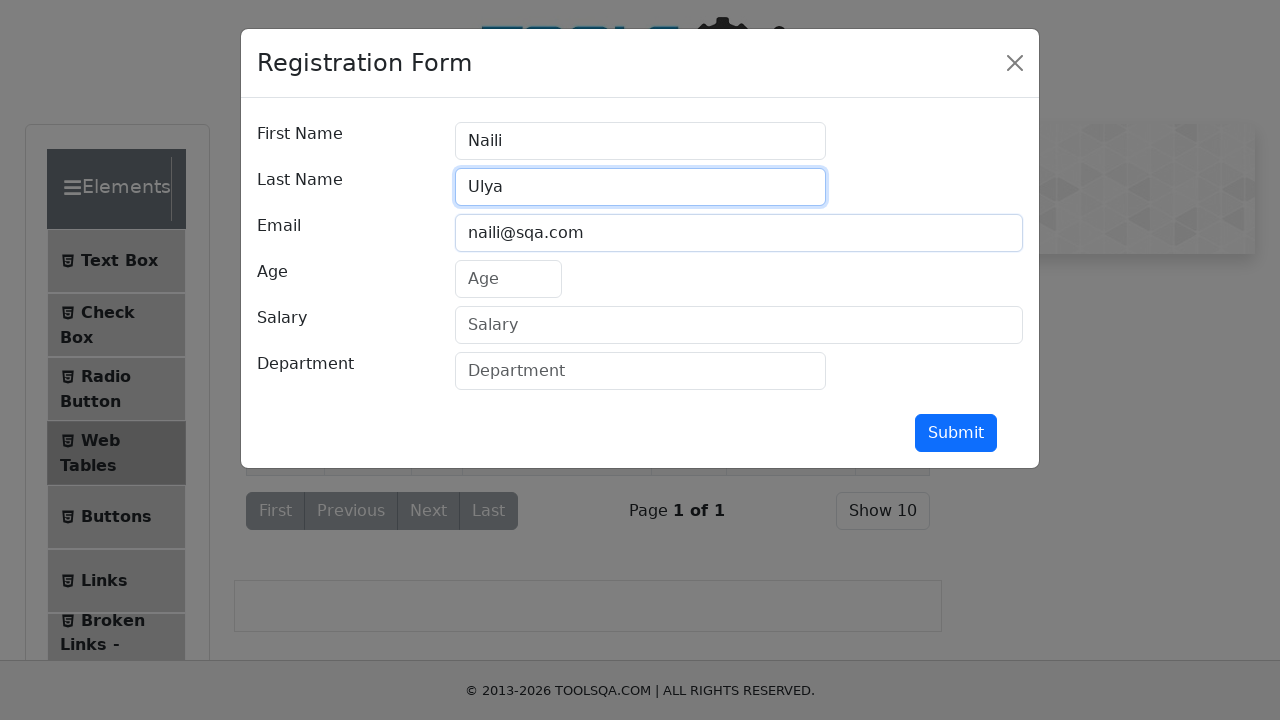

Filled age field with '26' on #age
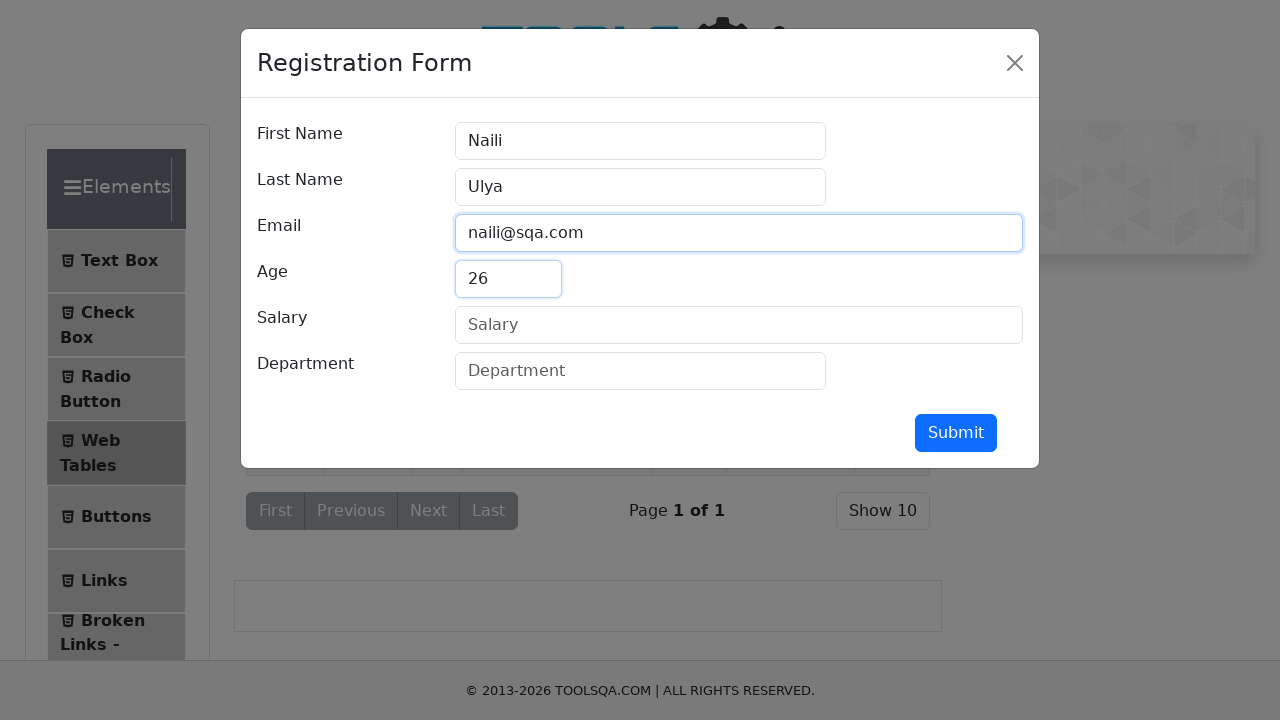

Filled salary field with '80000' on #salary
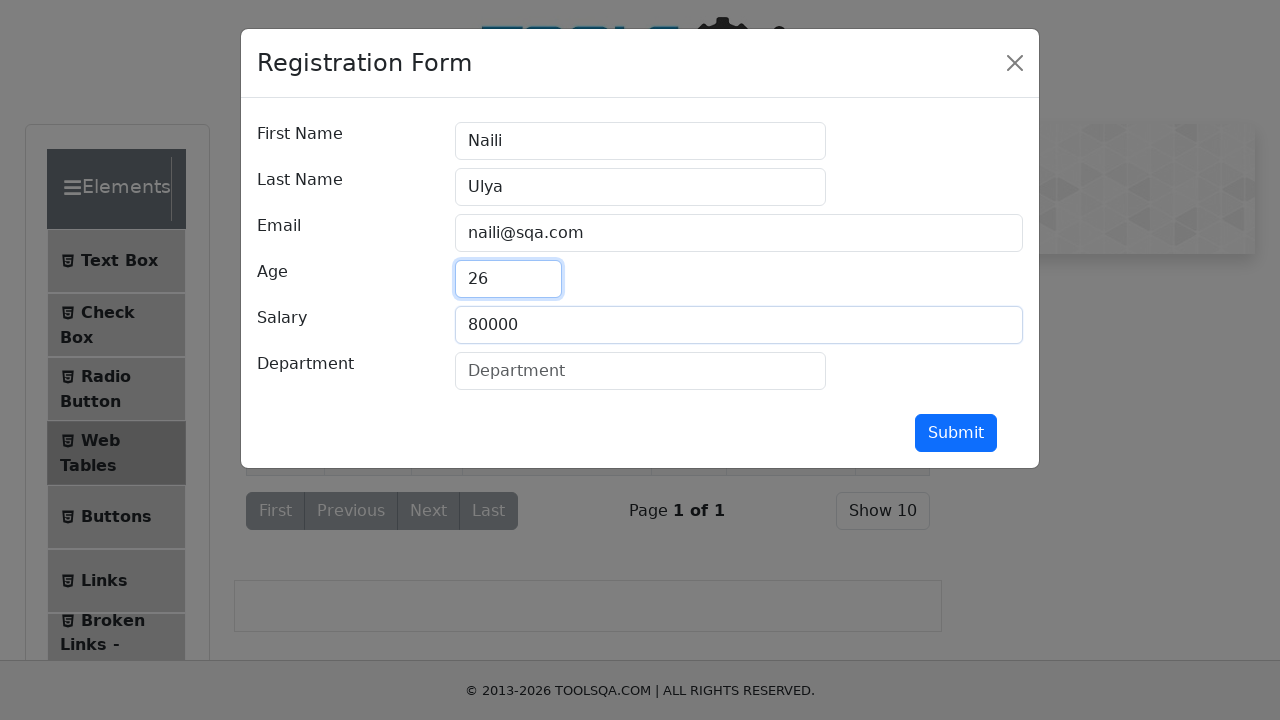

Filled department field with 'Chairman' on #department
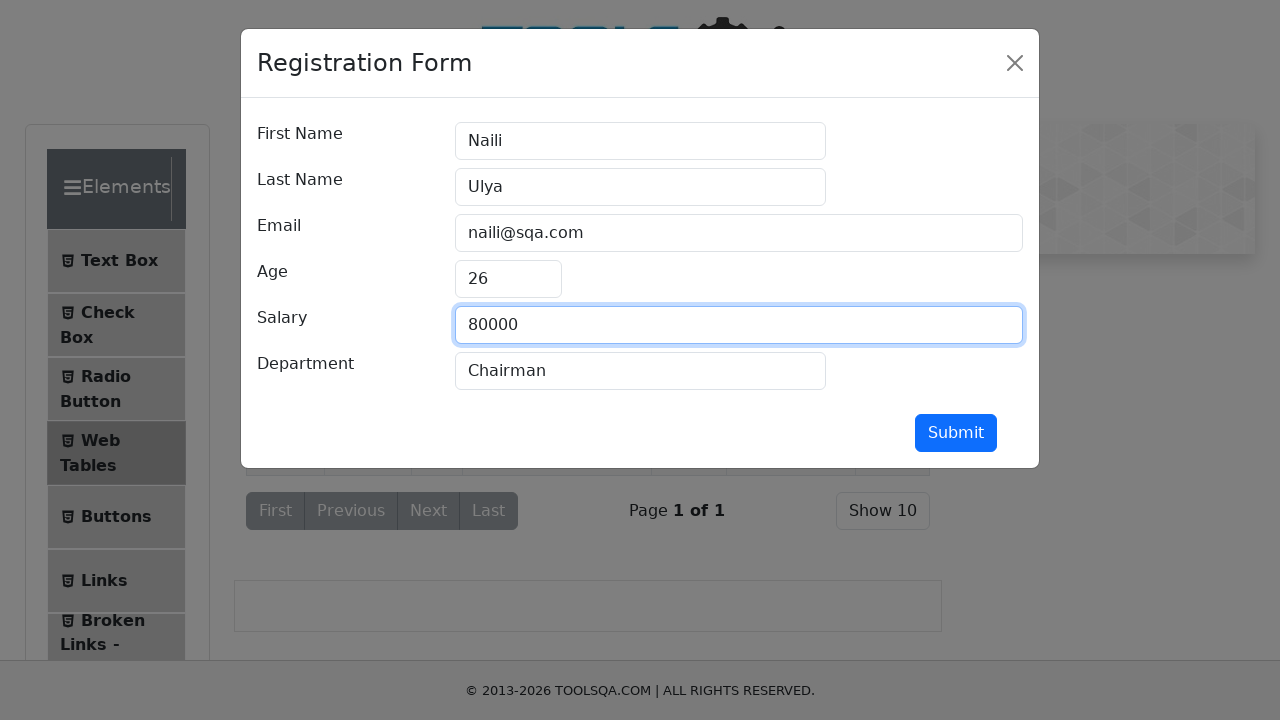

Clicked submit button to add new record to web table at (956, 433) on #submit
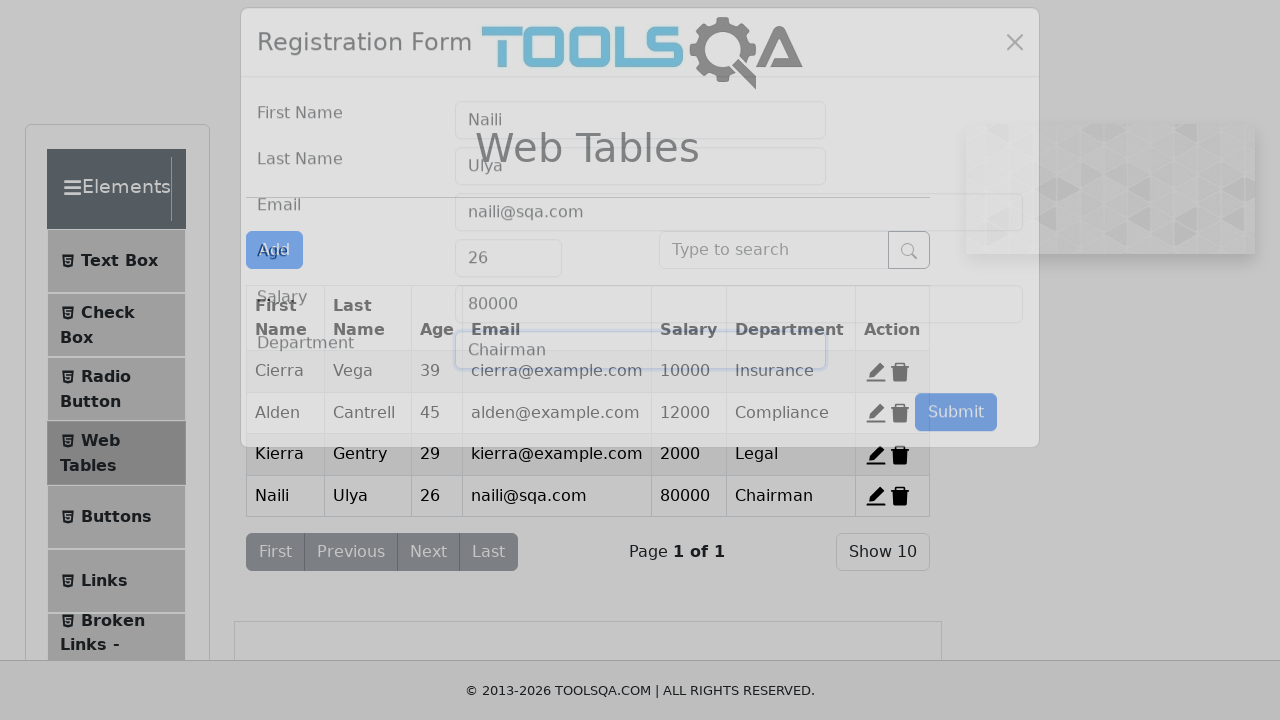

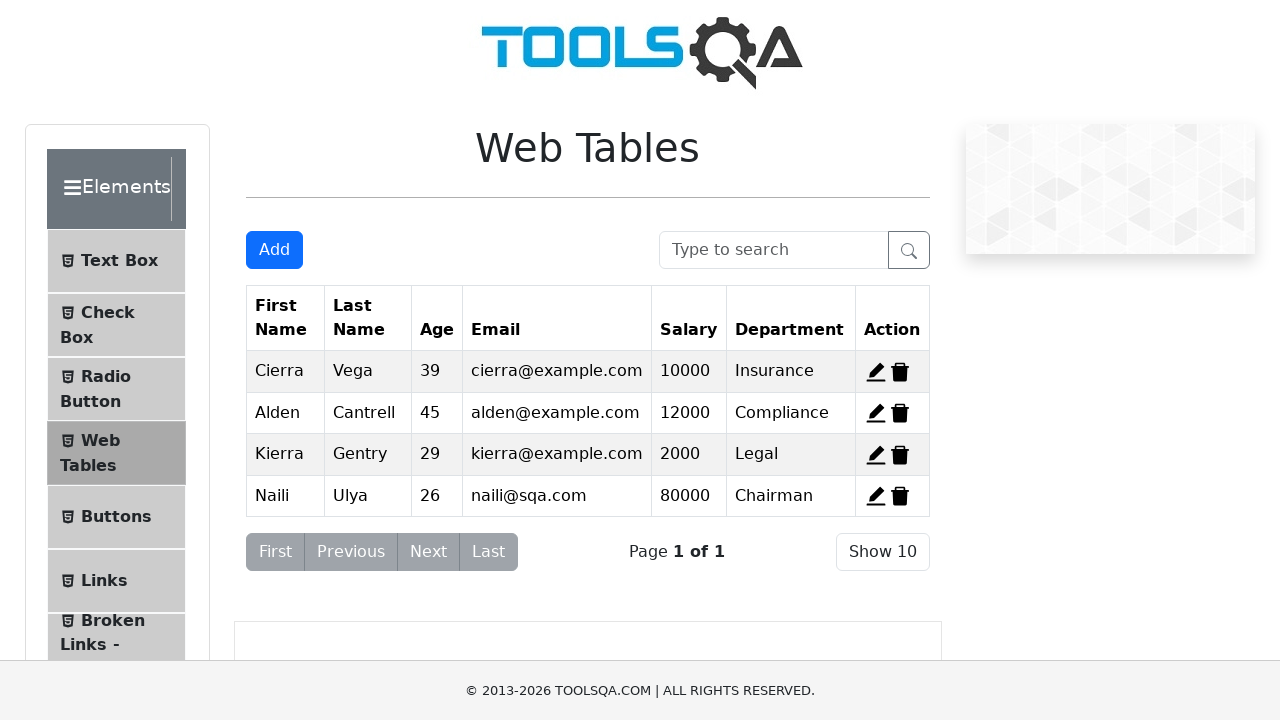